Tests dynamic element loading by clicking a button and waiting for a paragraph element to appear, then verifying its text content says "Dopiero się pojawiłem!" (Polish for "I just appeared!")

Starting URL: https://testeroprogramowania.github.io/selenium/wait2.html

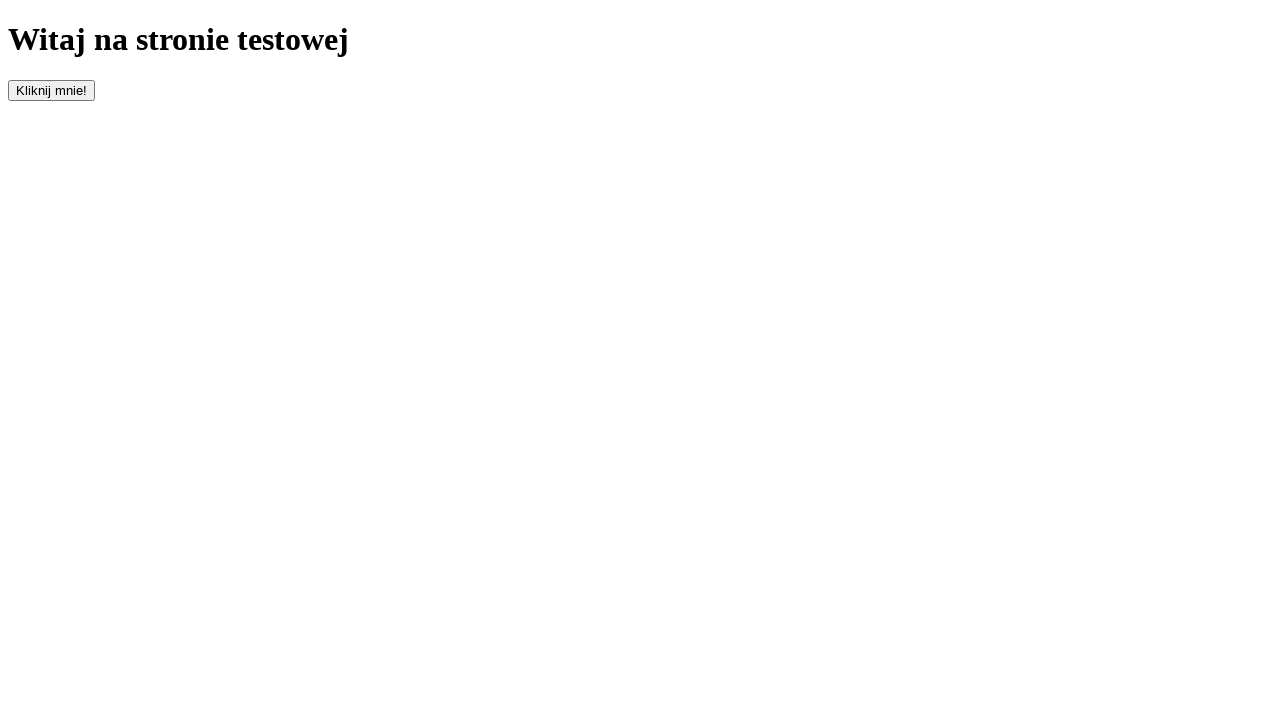

Navigated to wait2.html page
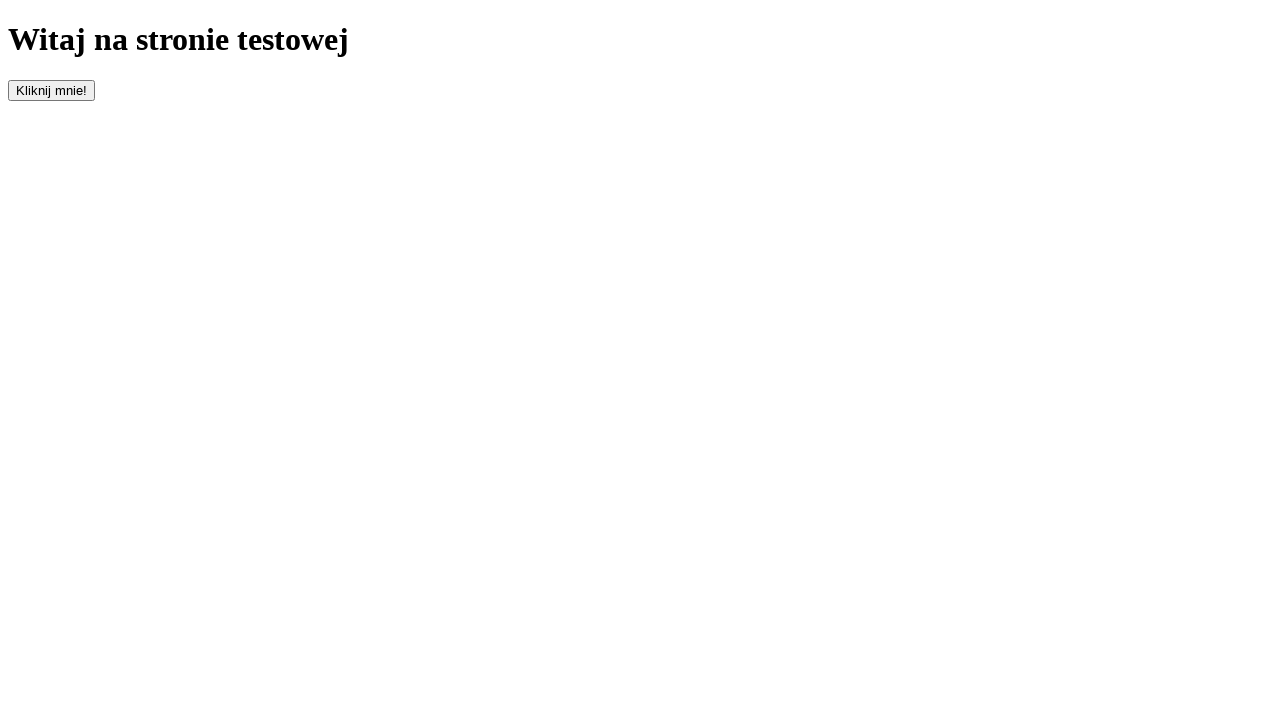

Clicked the #clickOnMe button to trigger dynamic element loading at (52, 90) on #clickOnMe
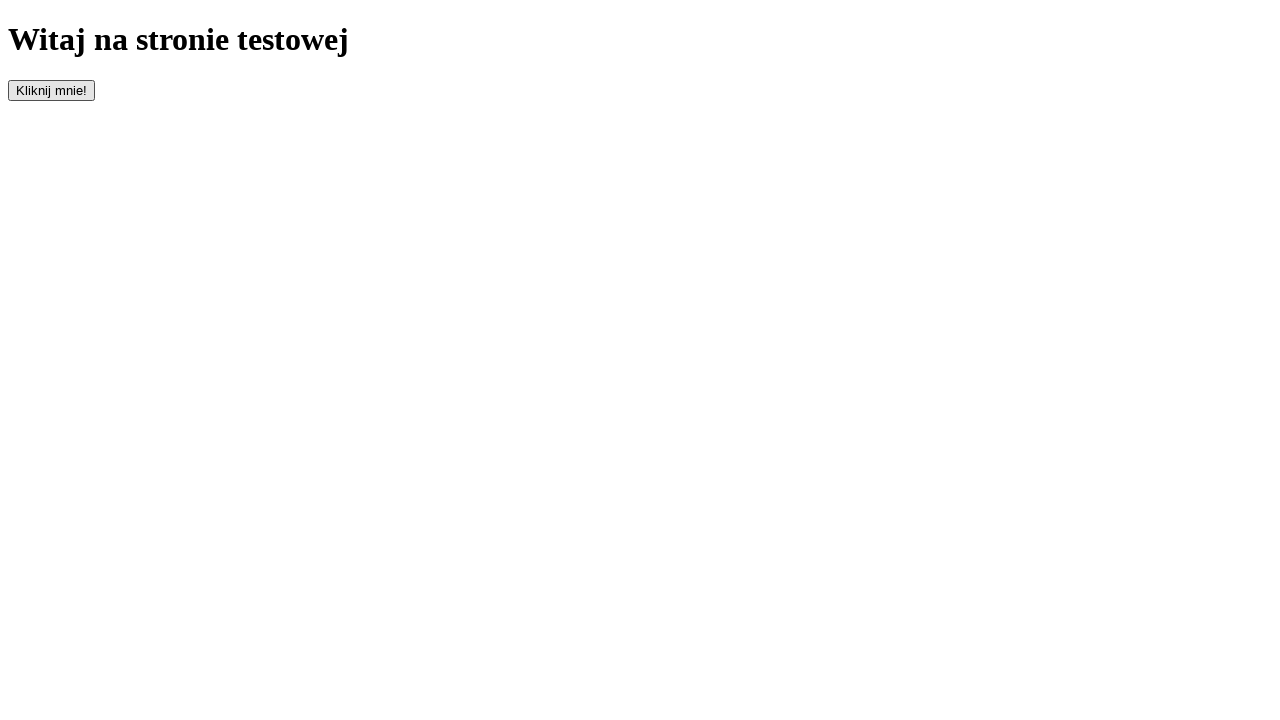

Waited for paragraph element to appear
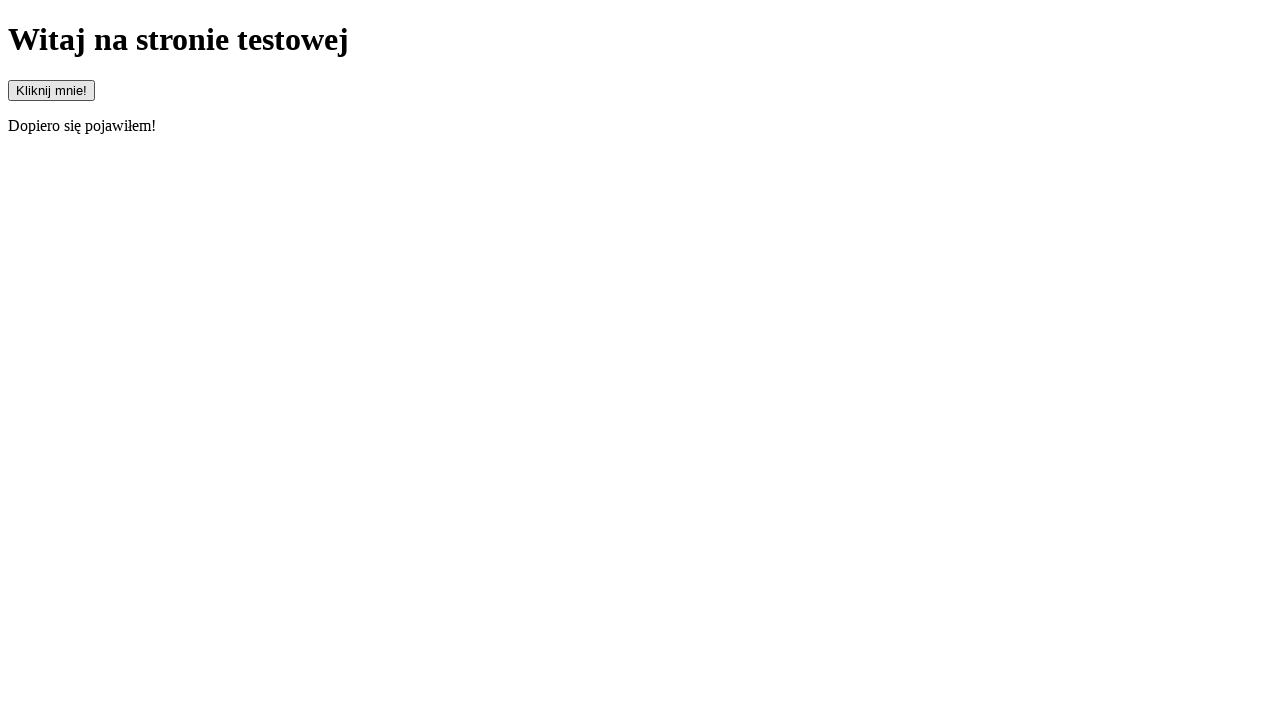

Retrieved paragraph text content
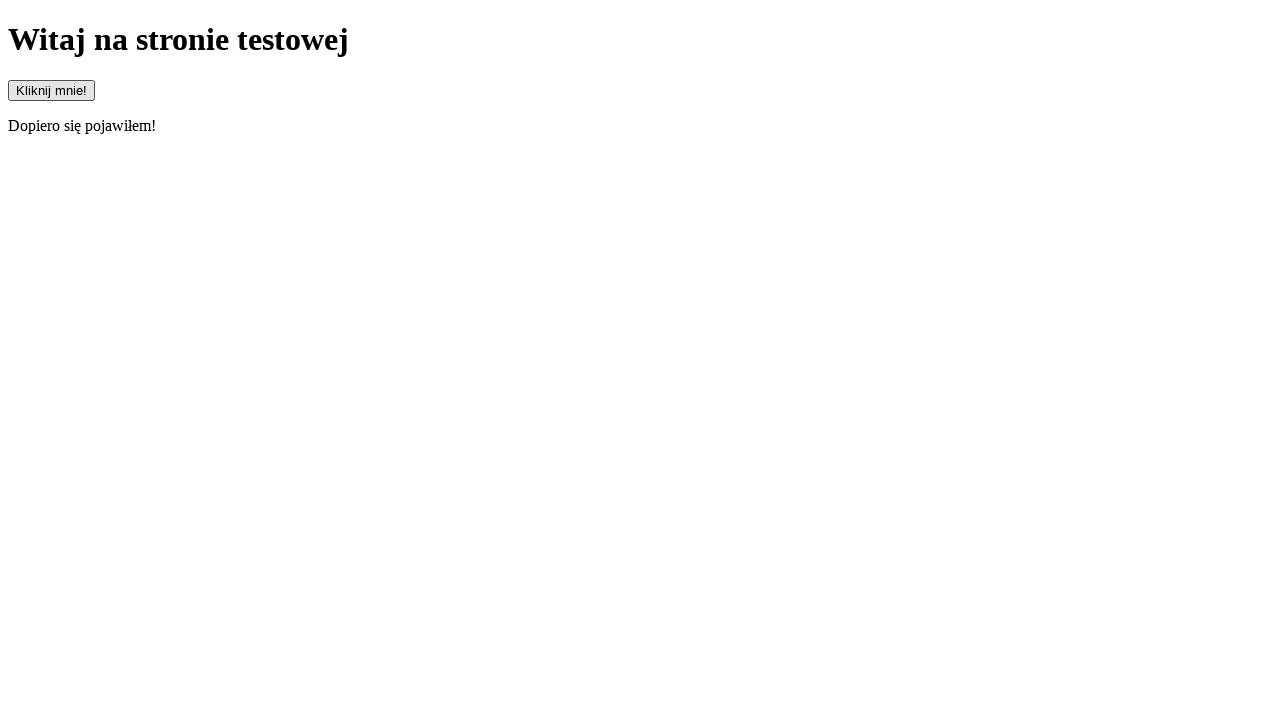

Verified paragraph text equals 'Dopiero się pojawiłem!'
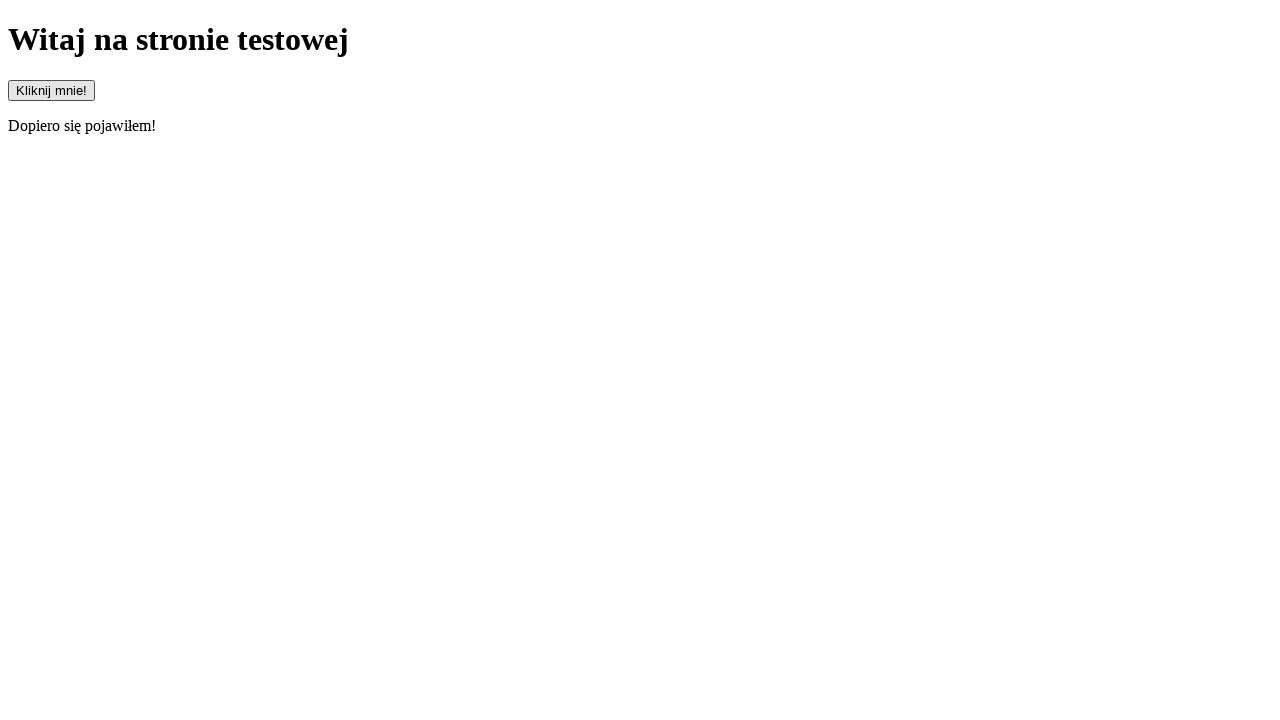

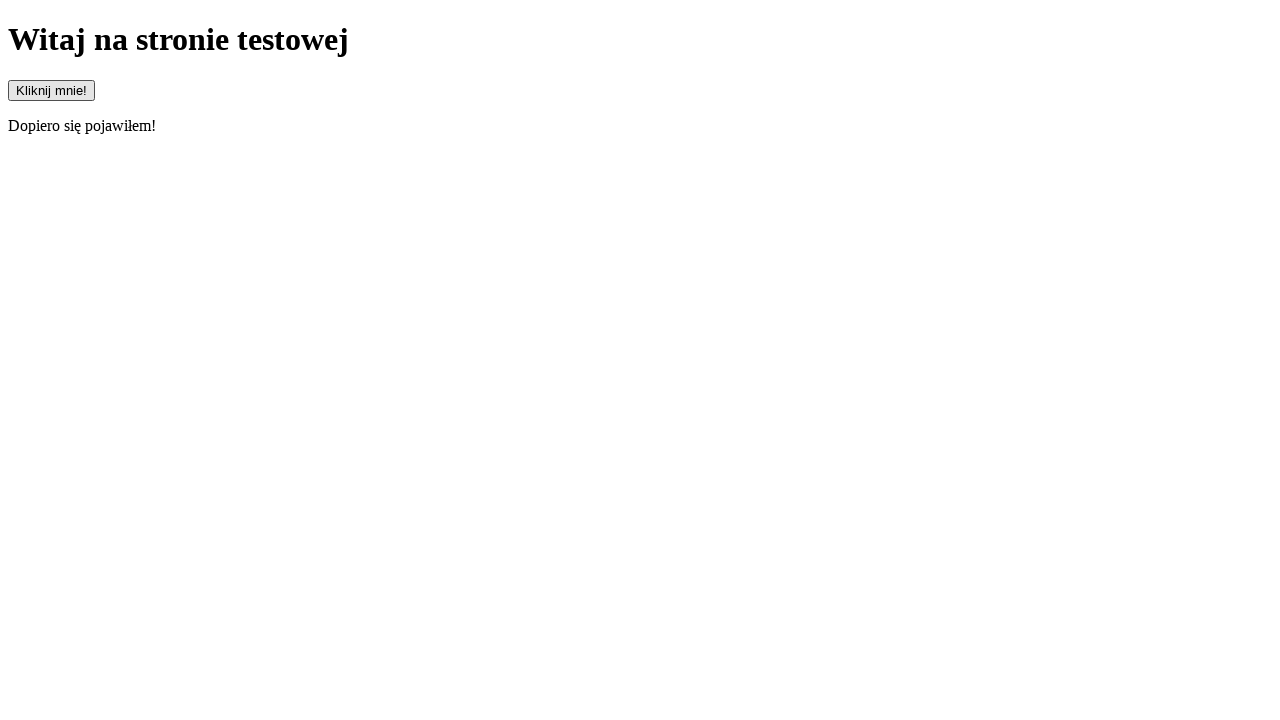